Navigates to the HDFC website homepage to verify the page loads successfully

Starting URL: https://www.hdfc.com/

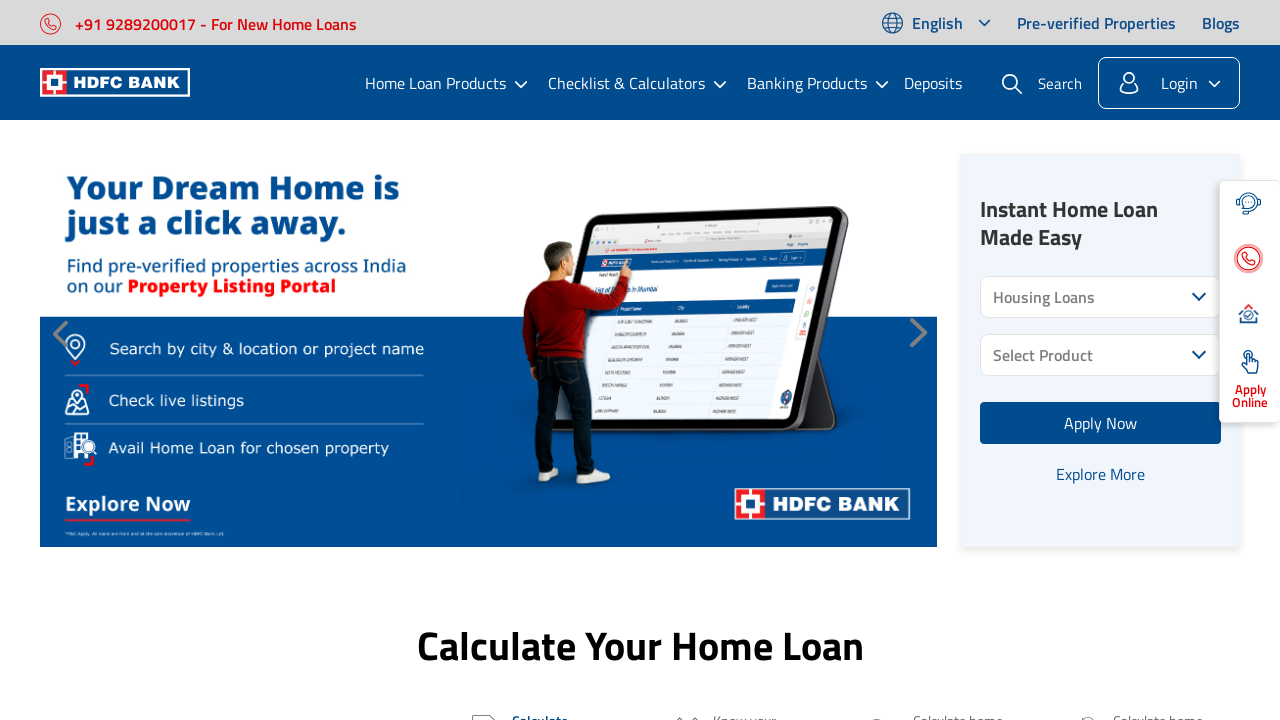

Waited for HDFC homepage to load (domcontentloaded state)
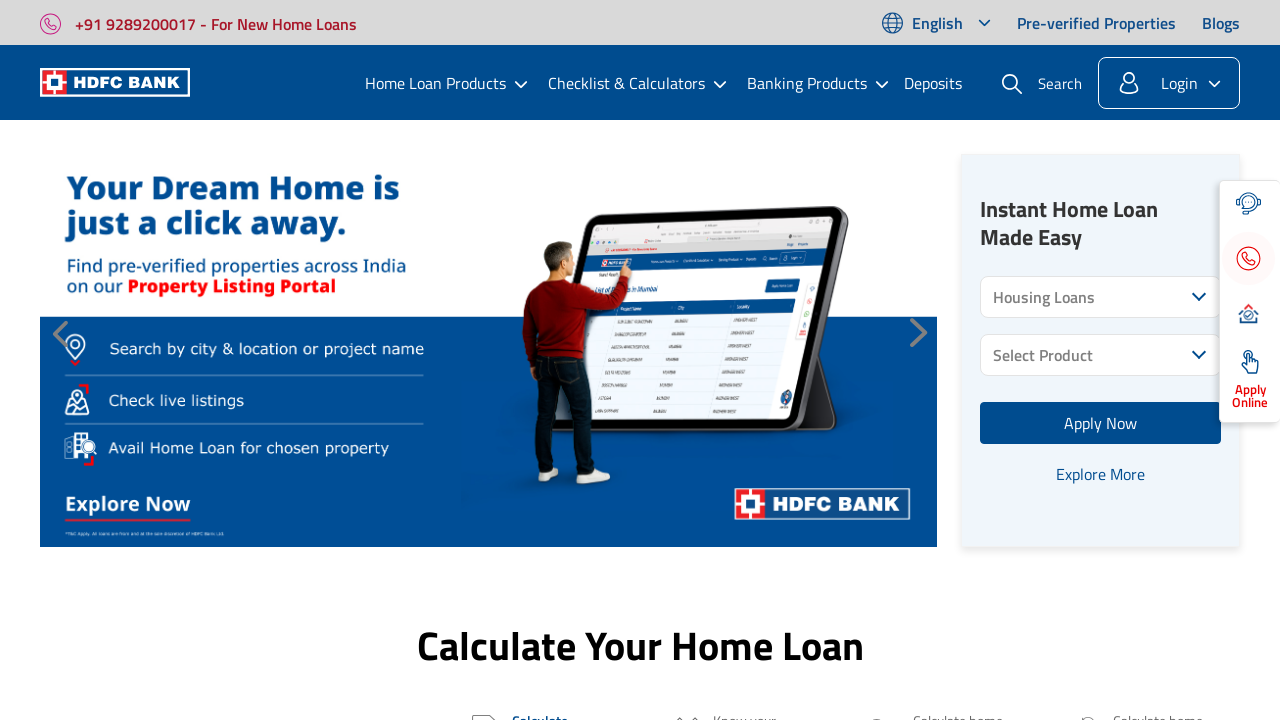

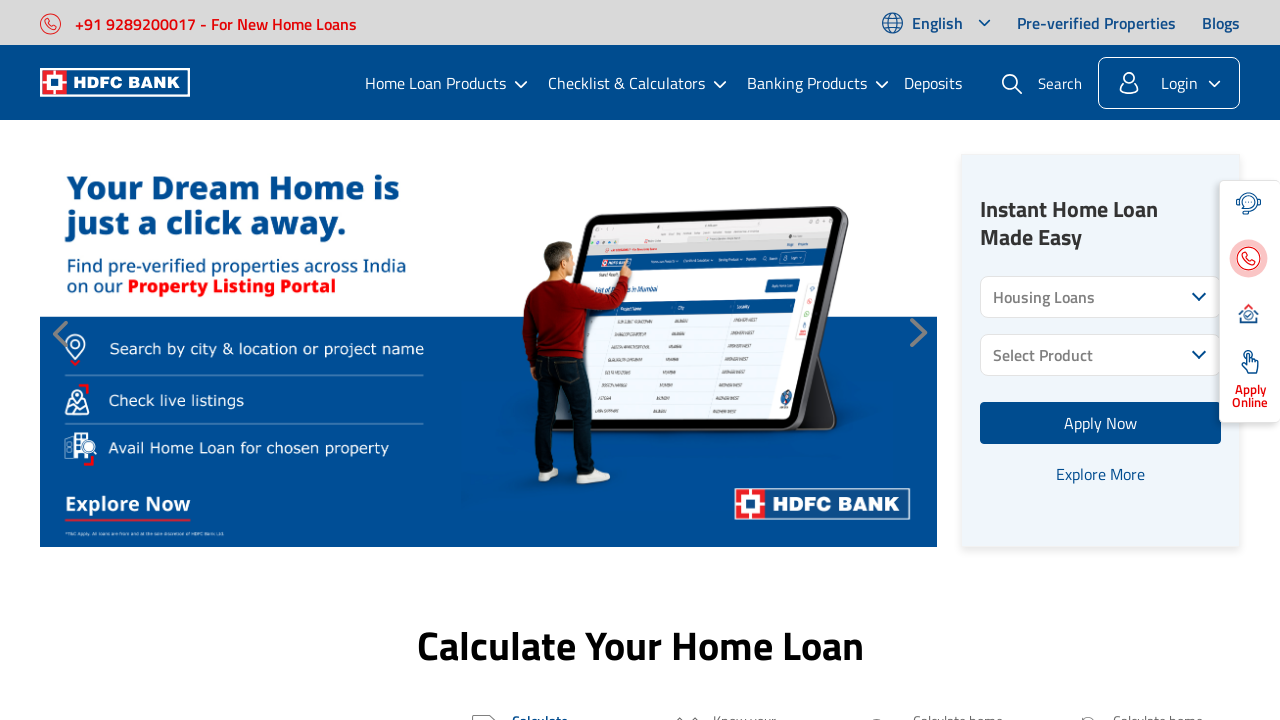